Tests handling of a JavaScript prompt dialog by triggering it, entering text, and accepting it

Starting URL: https://the-internet.herokuapp.com/javascript_alerts

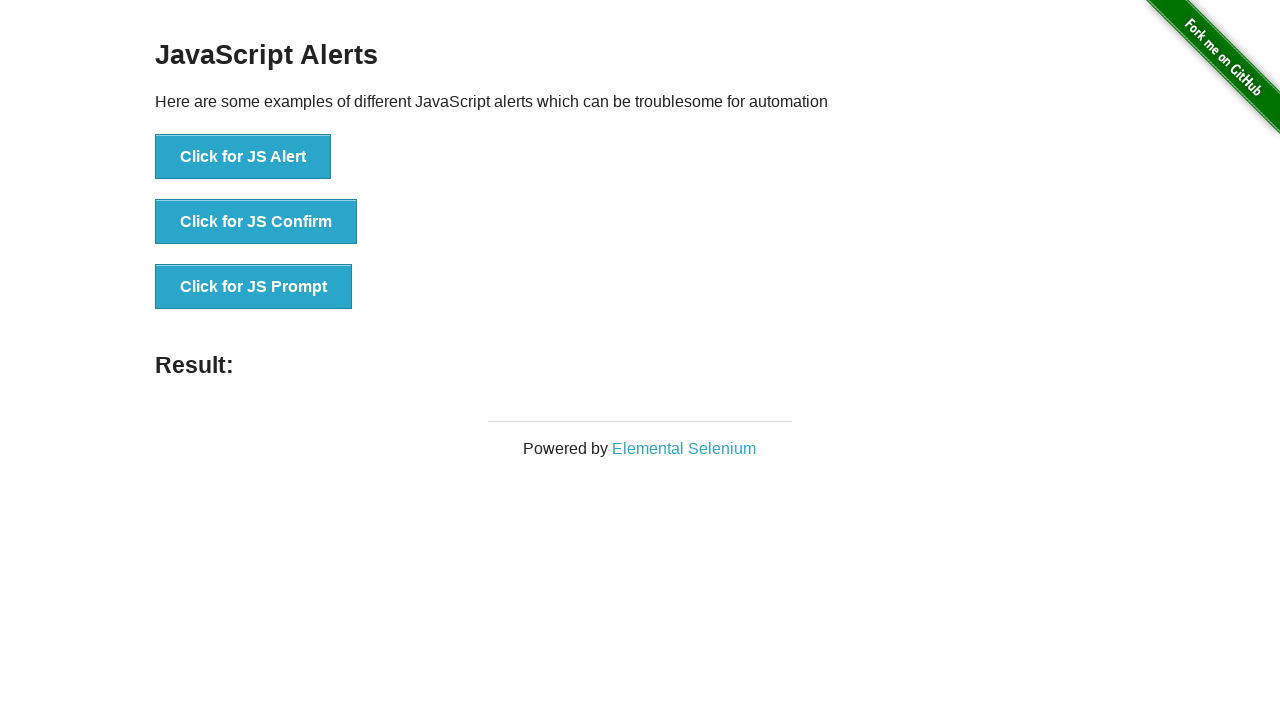

Set up dialog handler to accept prompt with text 'Alert accepted'
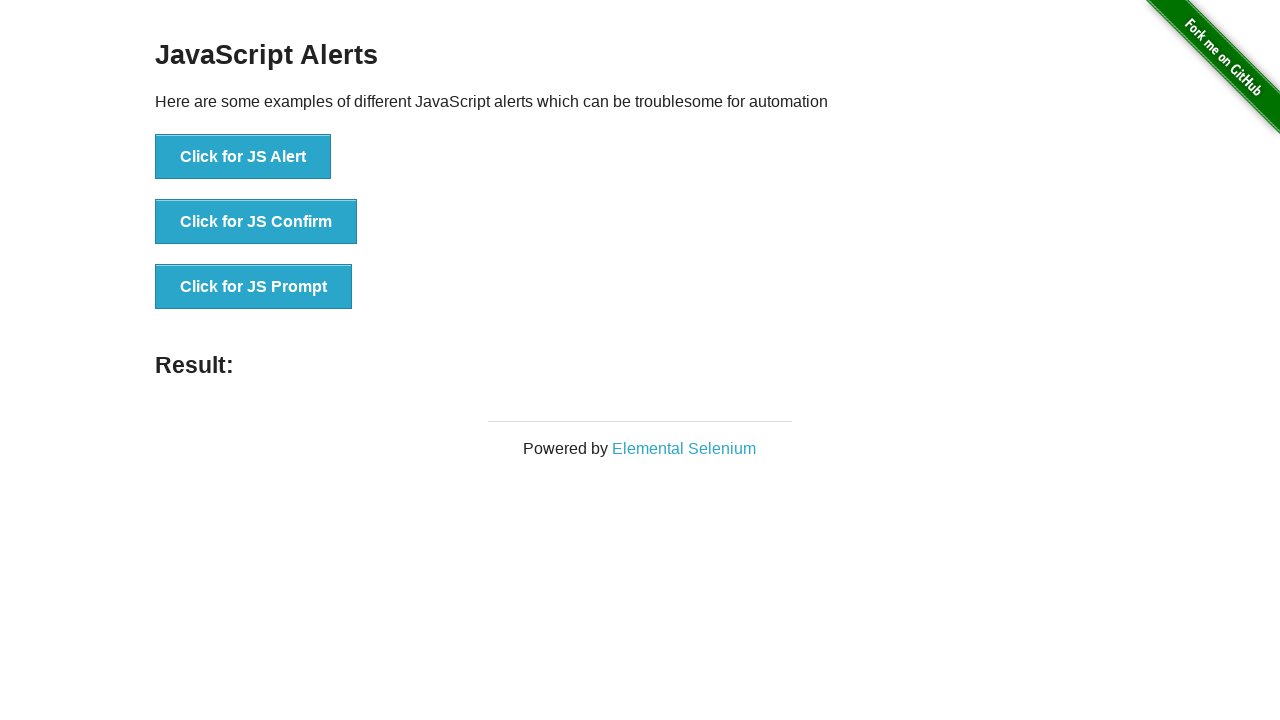

Clicked button to trigger JavaScript prompt dialog at (254, 287) on button[onclick='jsPrompt()']
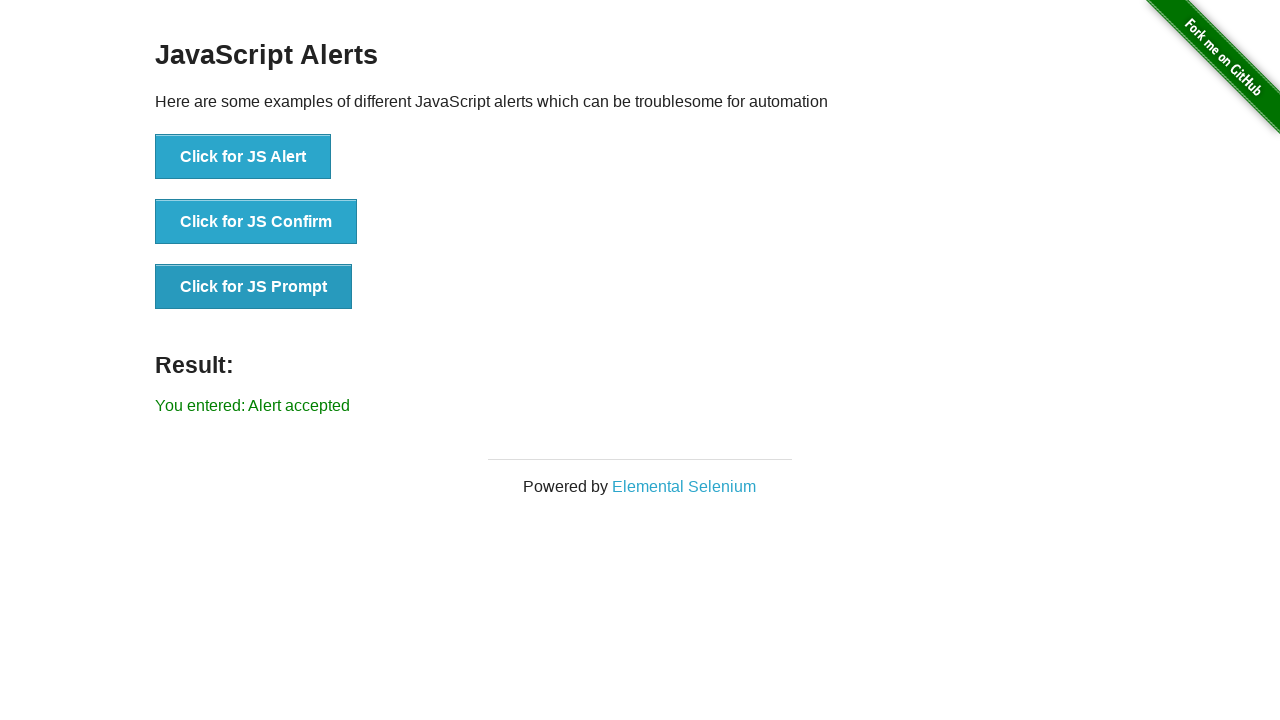

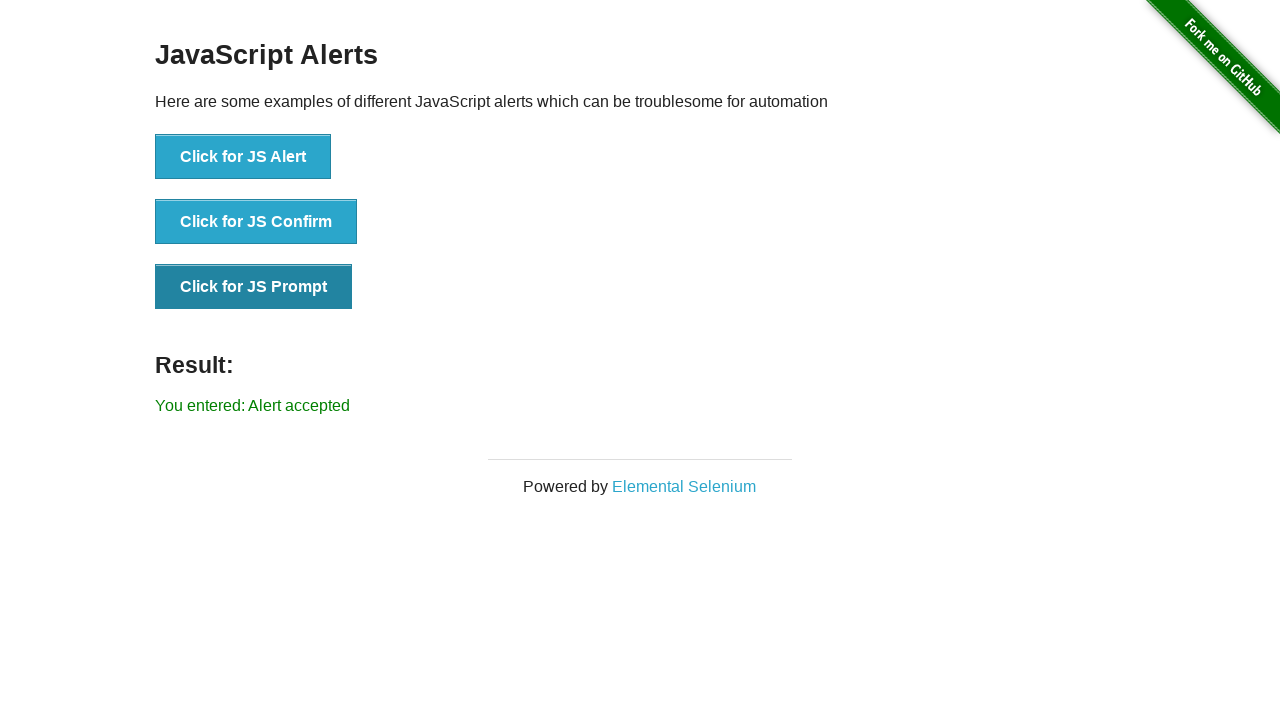